Navigates to the Hillel IT School website and verifies that the consultation button element is present on the hero section

Starting URL: https://ithillel.ua/

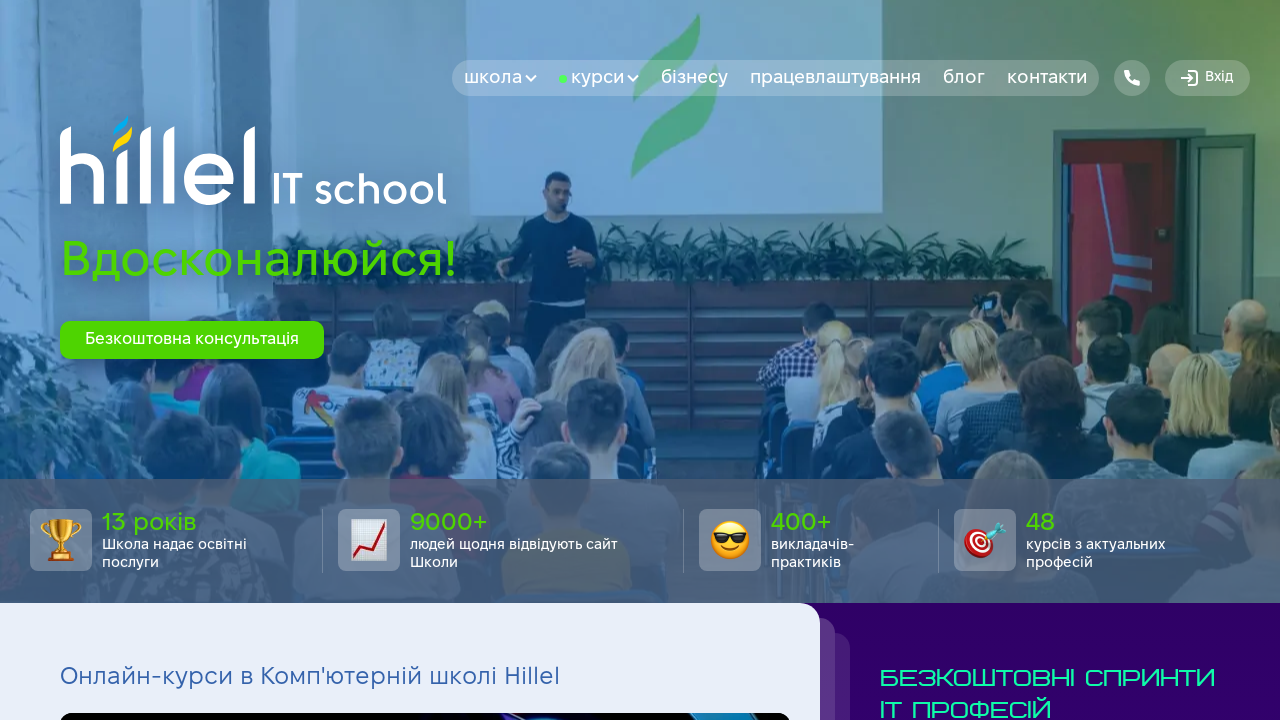

Navigated to Hillel IT School website
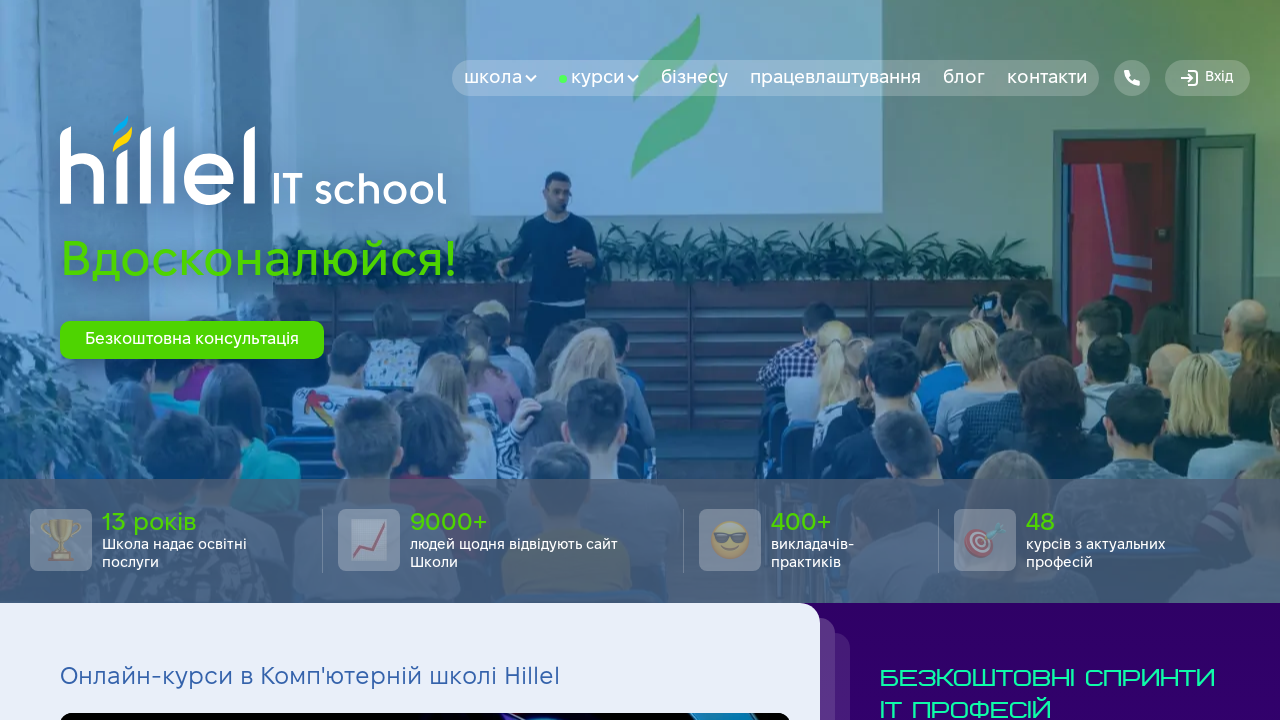

Consultation button element appeared in hero section
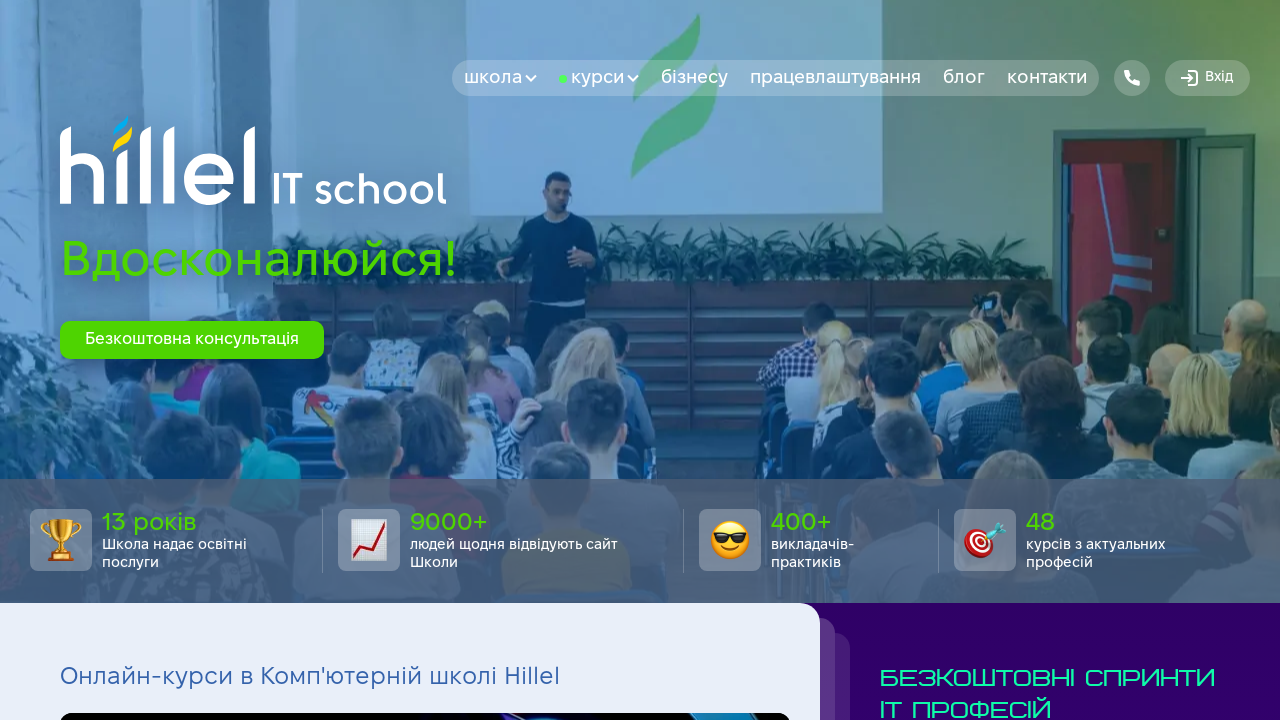

Verified consultation button is visible in hero section
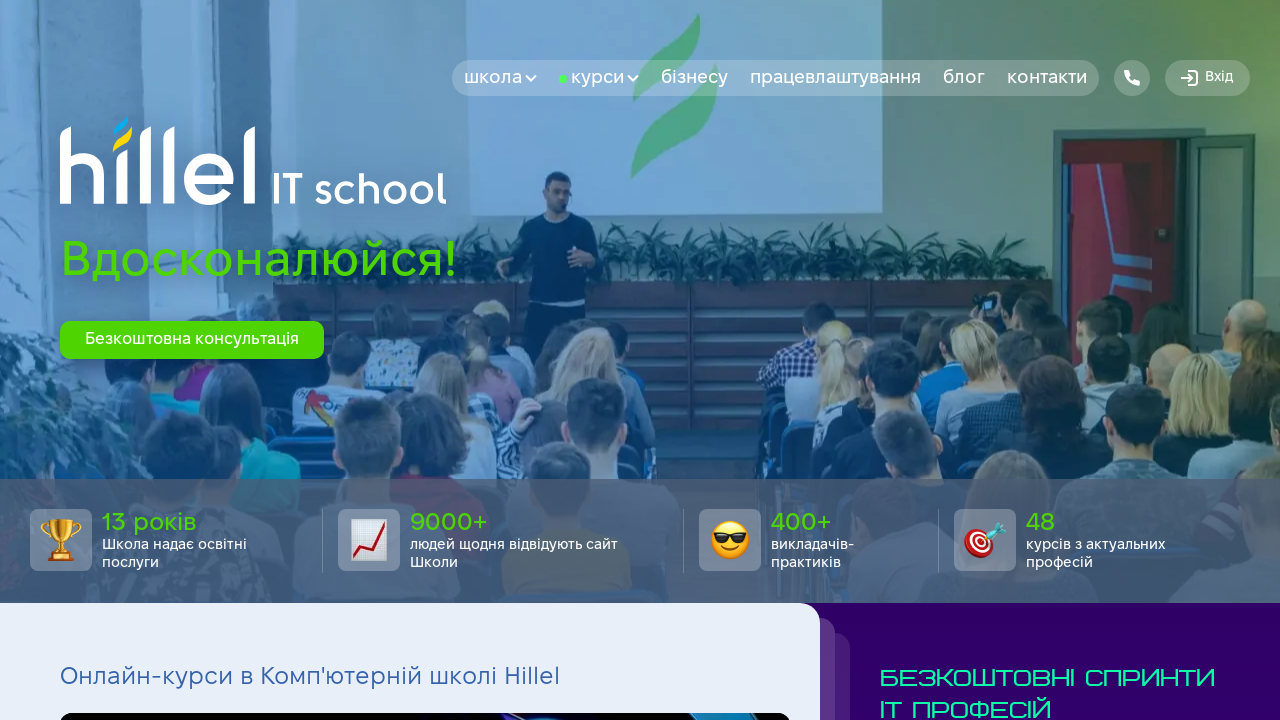

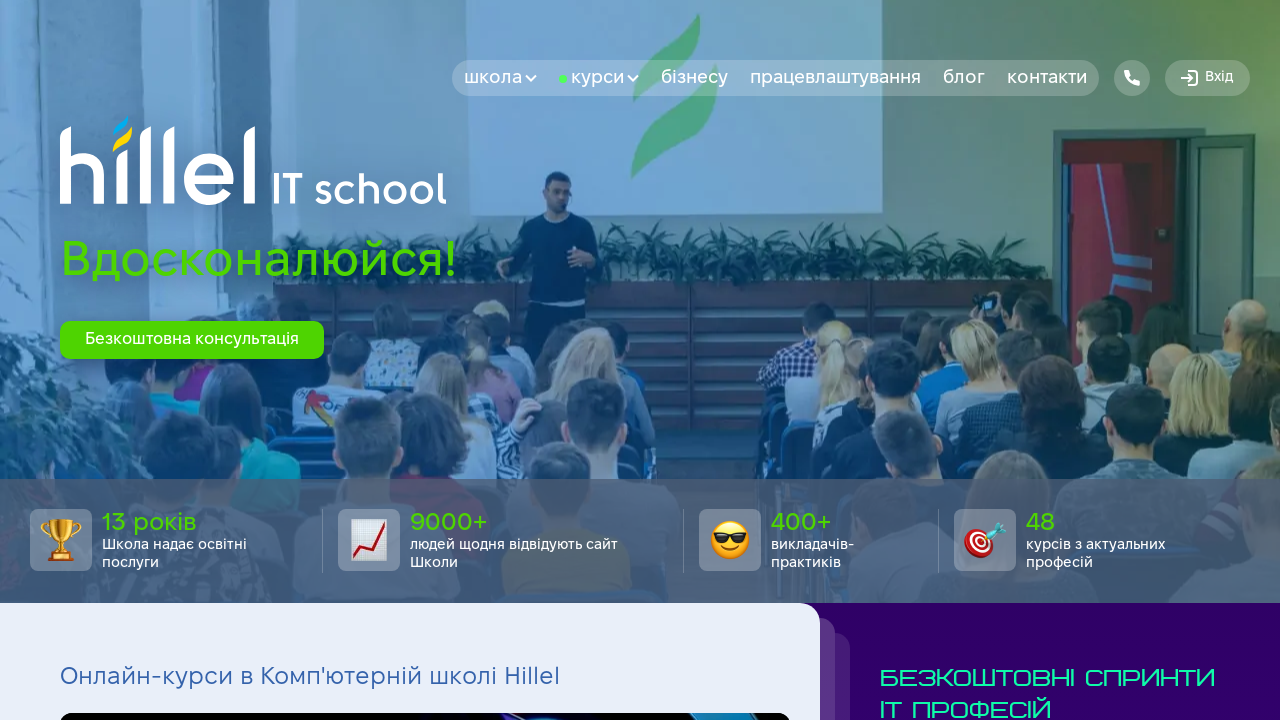